Solves a mathematical challenge by extracting a value from an element attribute, calculating the result, and submitting the form with checkbox and radio button selections

Starting URL: http://suninjuly.github.io/get_attribute.html

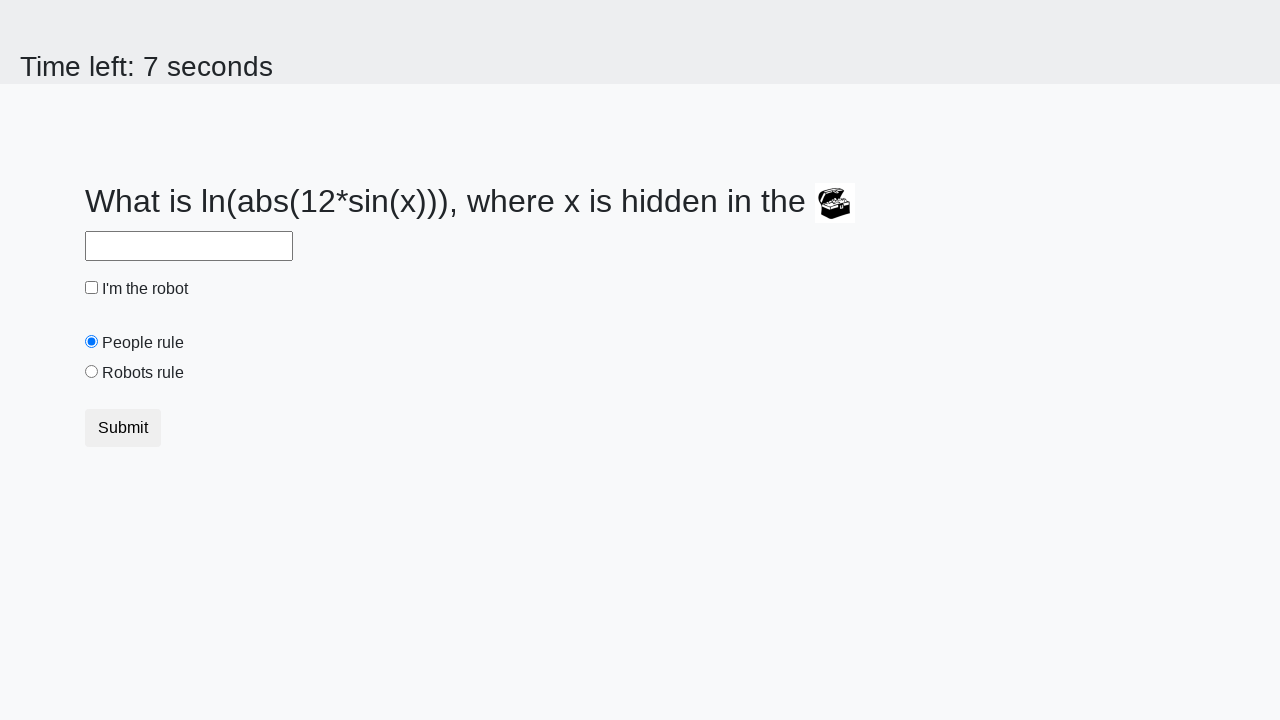

Located treasure element
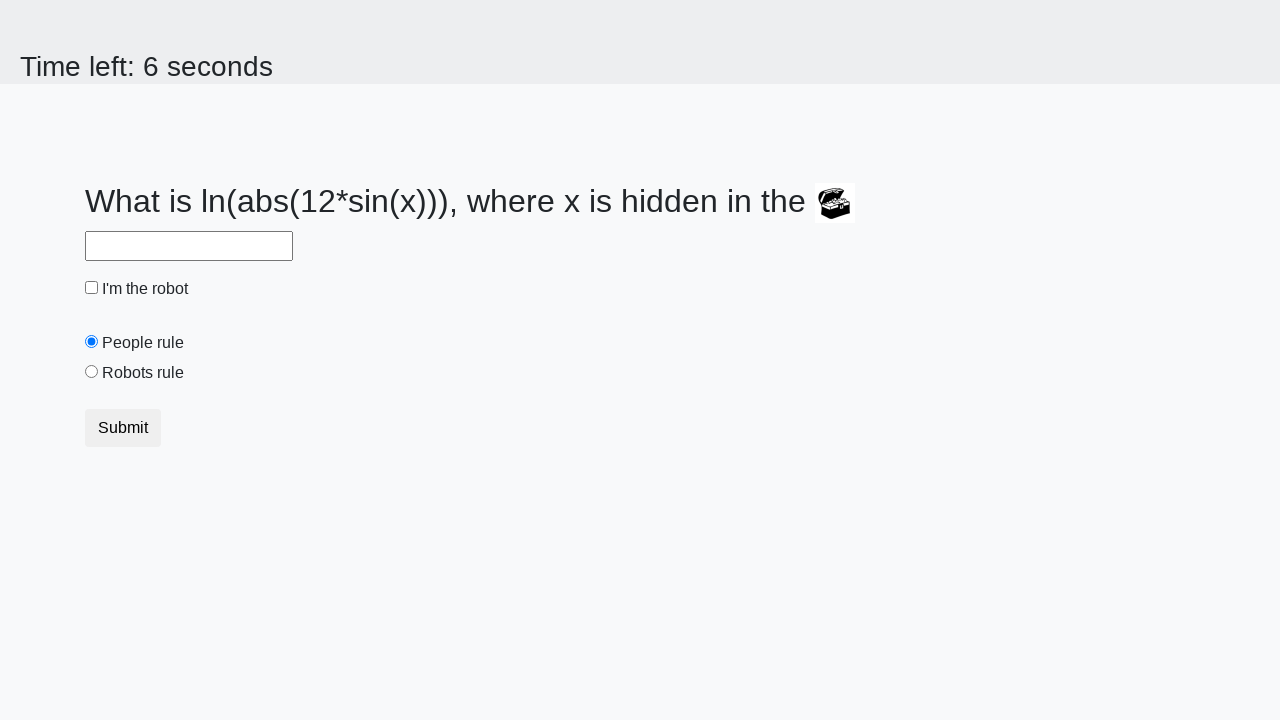

Extracted valuex attribute from treasure element
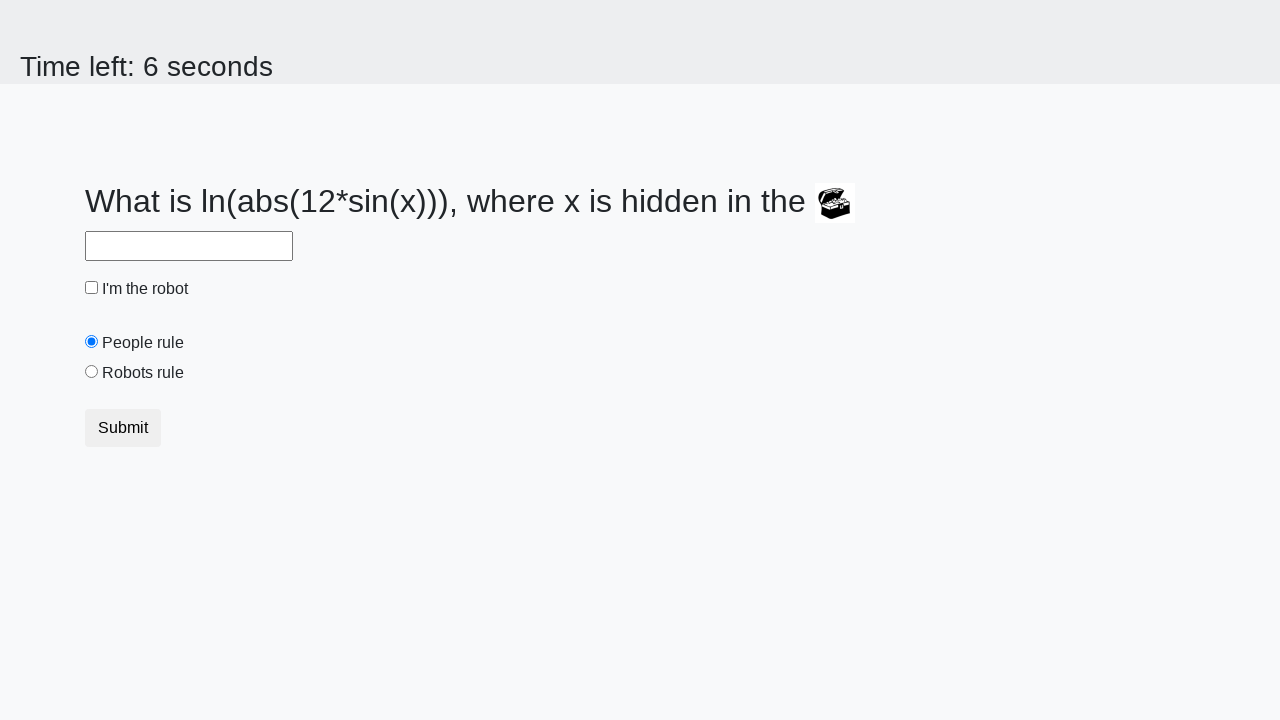

Calculated mathematical result using log(abs(12*sin(x)))
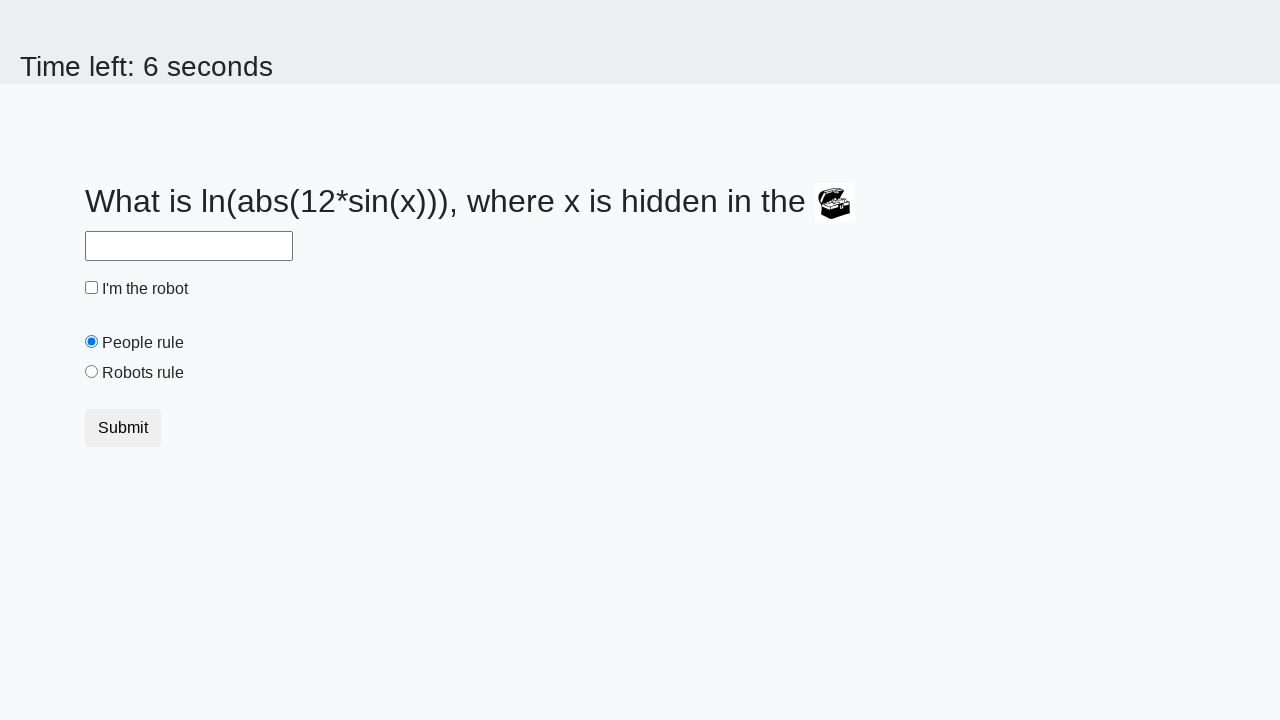

Filled answer field with calculated result on #answer
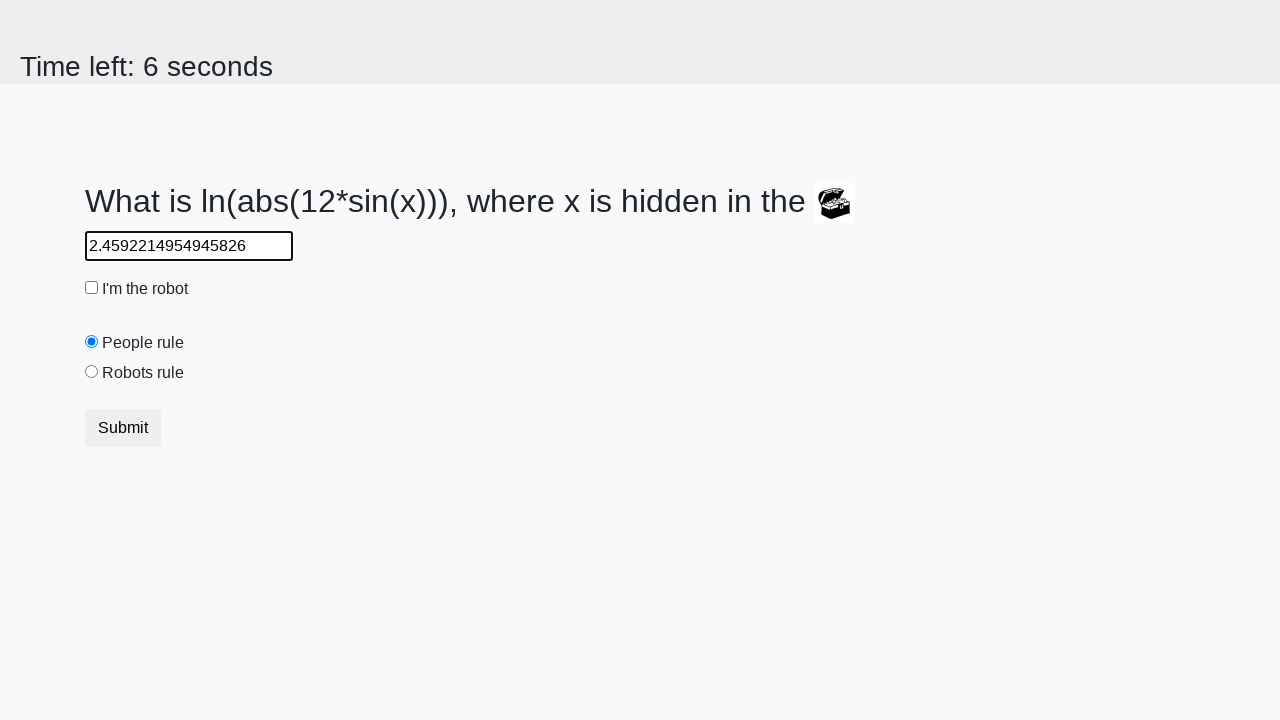

Checked the robot checkbox at (92, 288) on #robotCheckbox
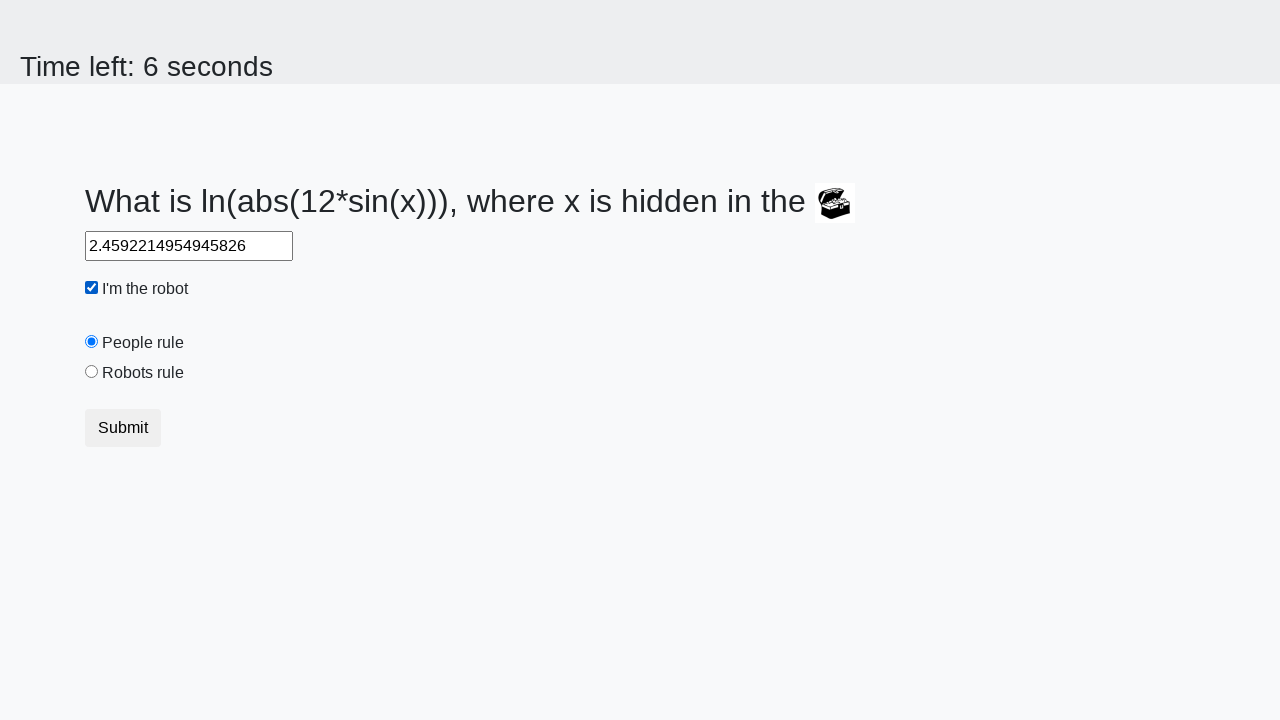

Selected the robots rule radio button at (92, 372) on #robotsRule
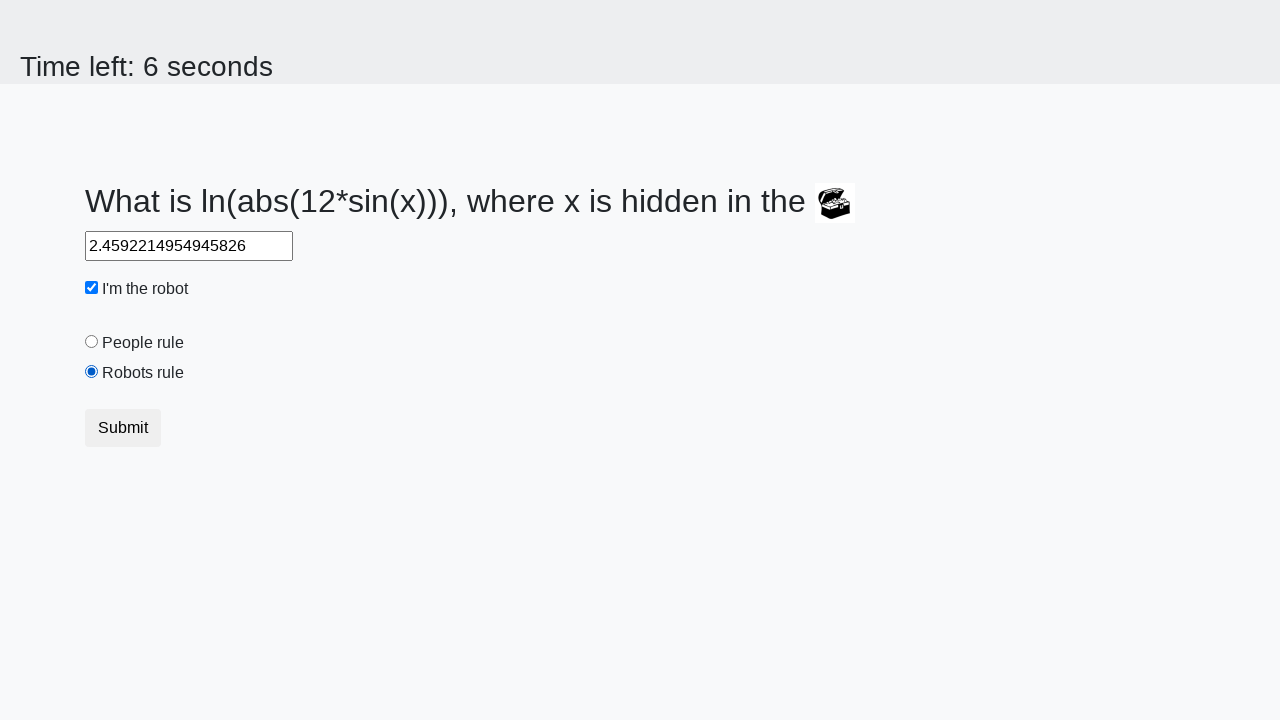

Clicked submit button to submit the form at (123, 428) on .btn
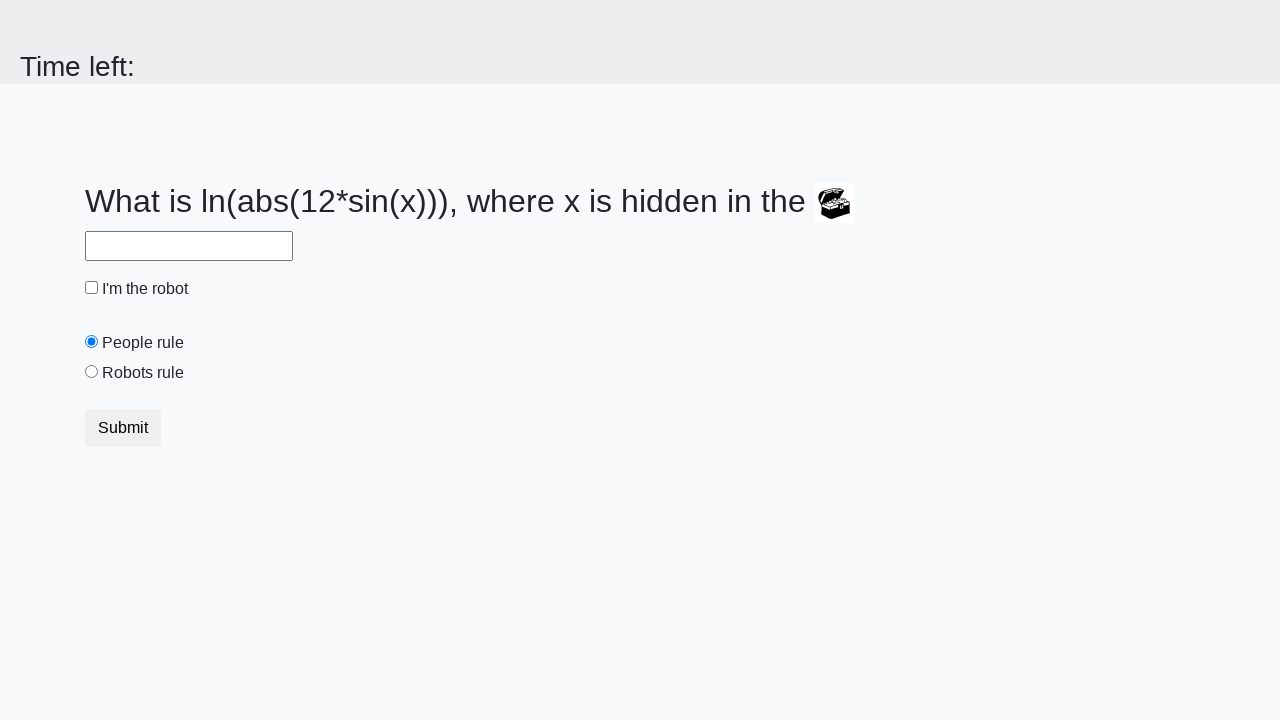

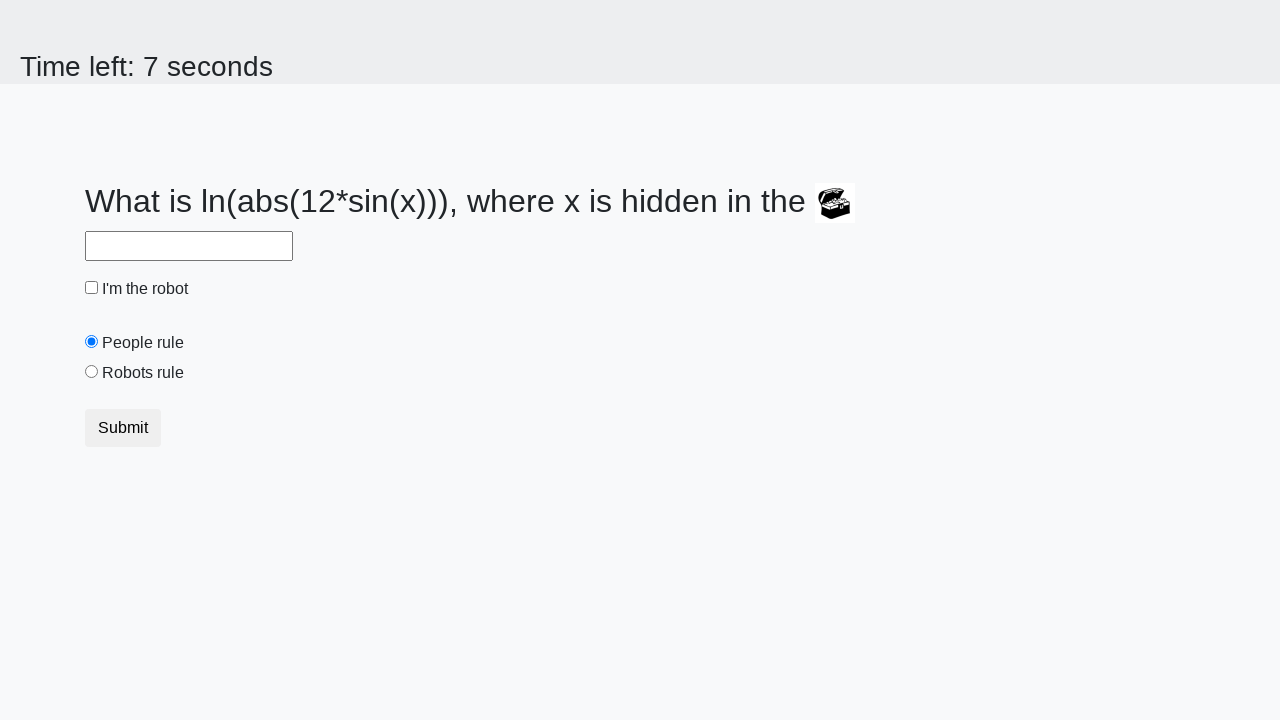